Tests browser alert prompt functionality by triggering a prompt dialog, entering text, and accepting it

Starting URL: https://demoqa.com/alerts

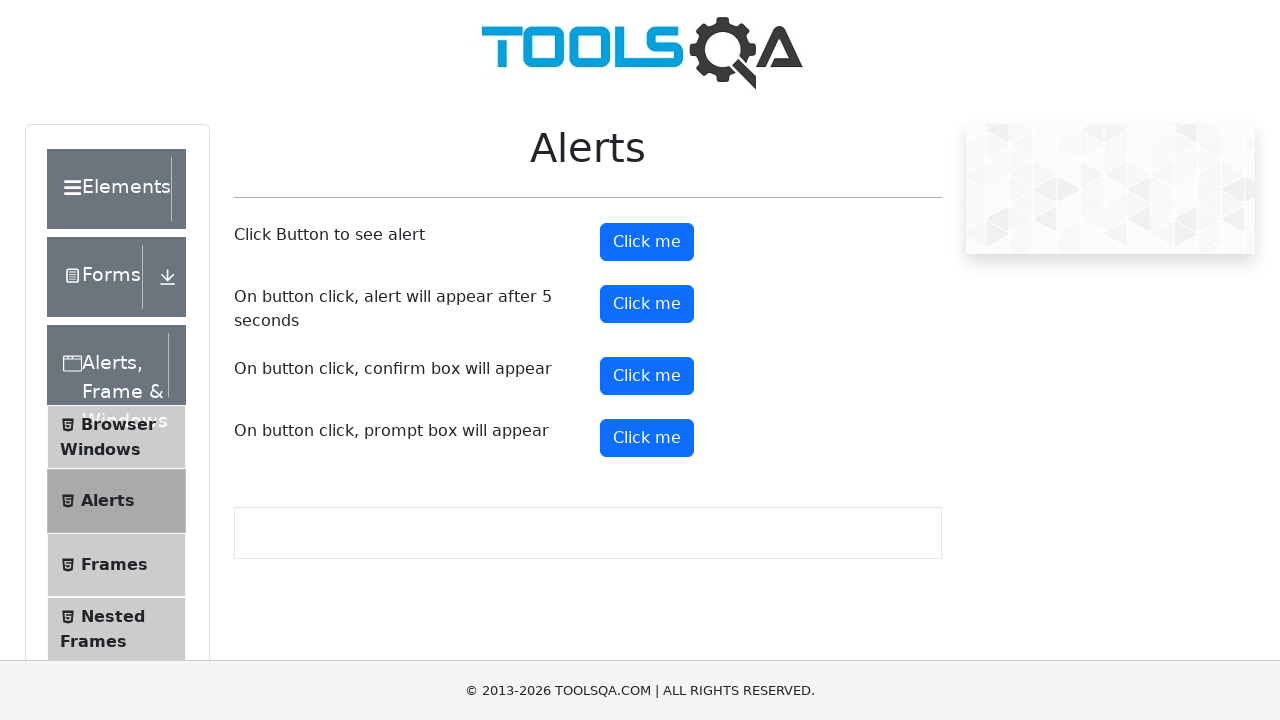

Clicked prompt button to trigger alert dialog at (647, 438) on #promtButton
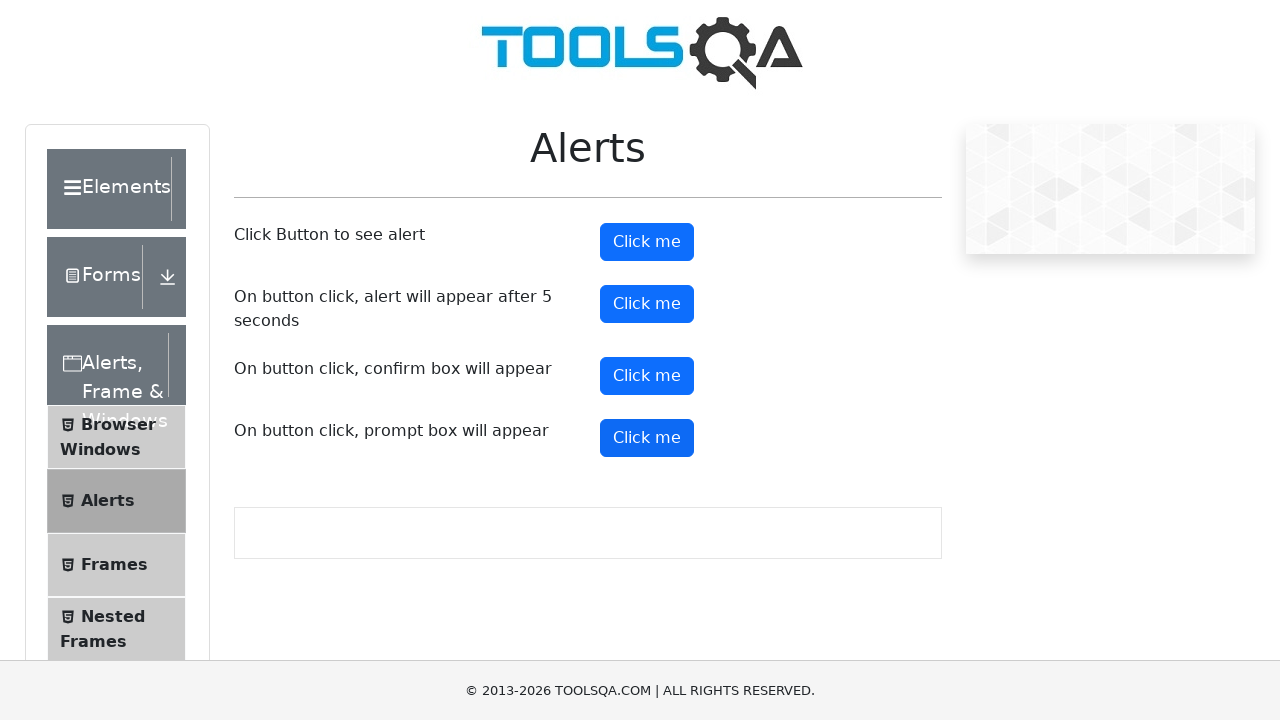

Set up dialog handler to accept prompt with 'Test input text'
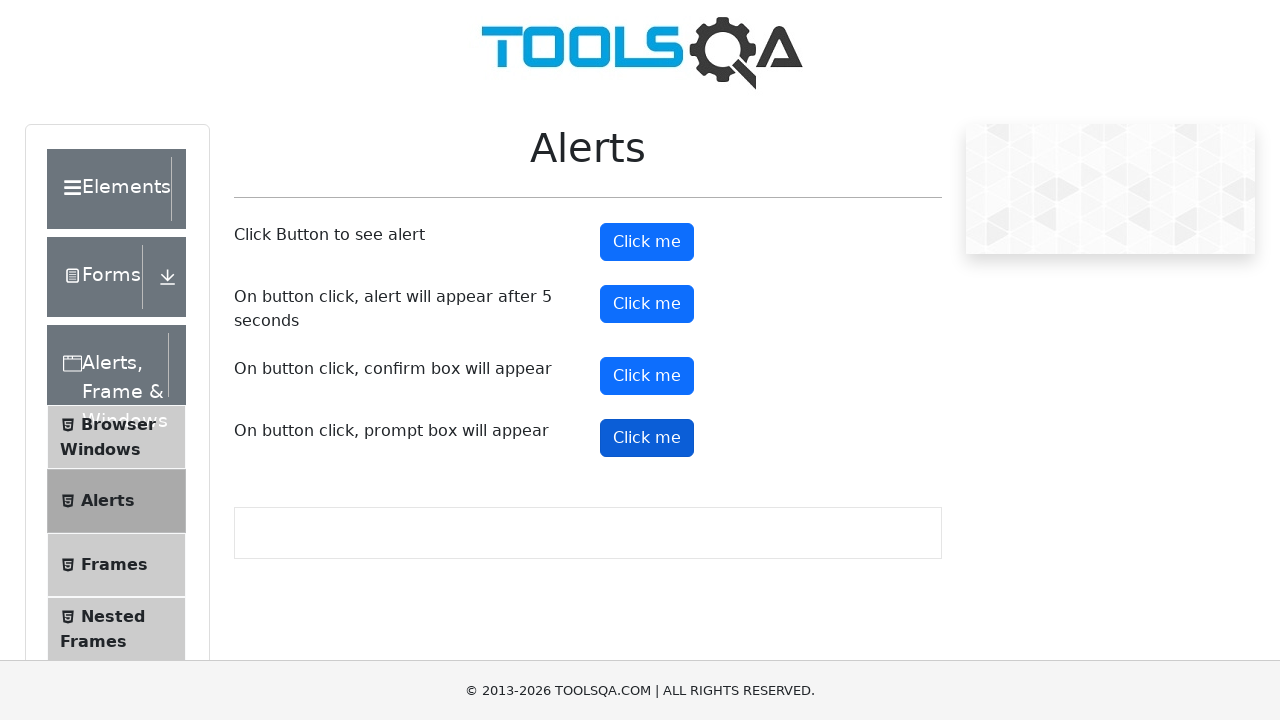

Waited for prompt dialog to be processed
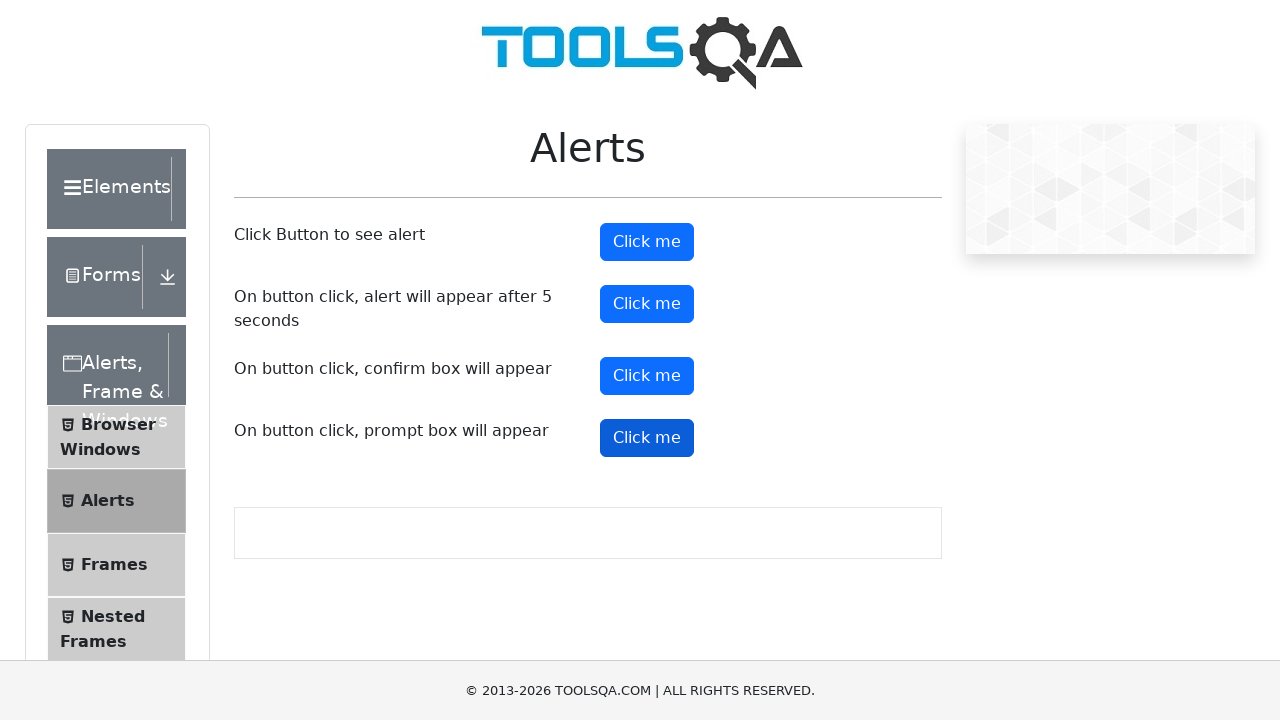

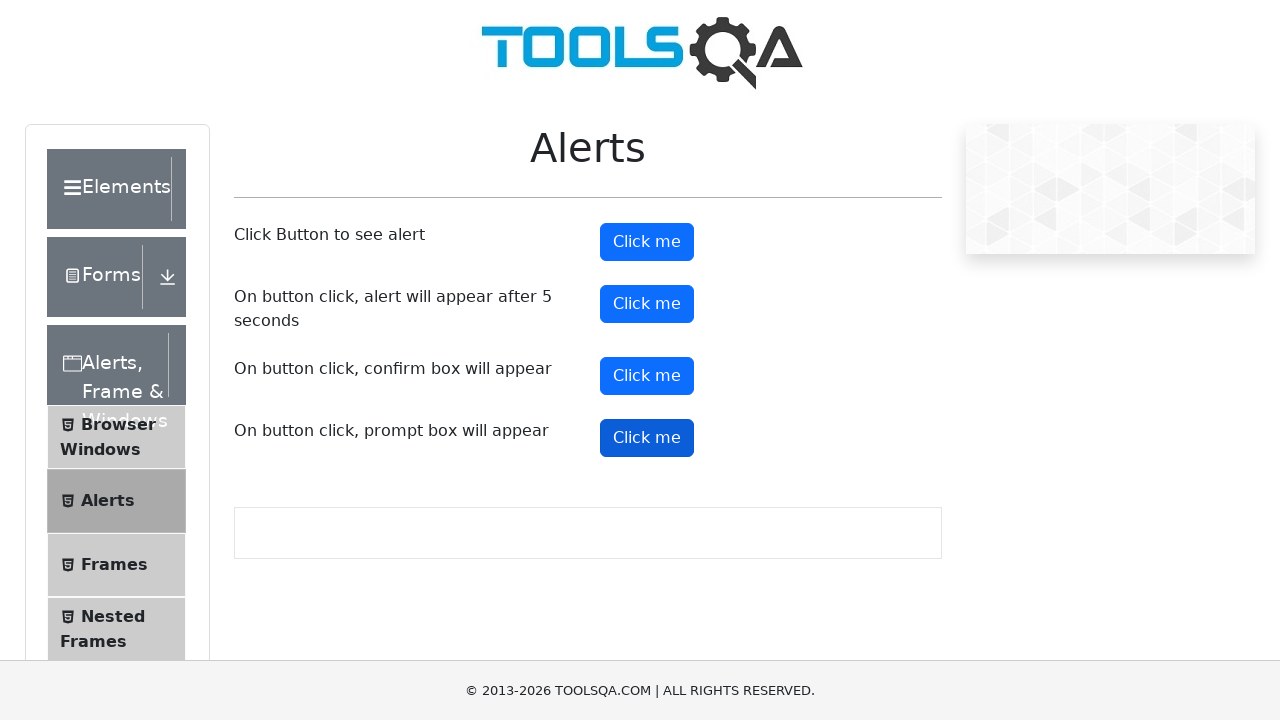